Navigates to the Automation Practice page and verifies that footer navigation links are present and visible on the page

Starting URL: https://rahulshettyacademy.com/AutomationPractice/

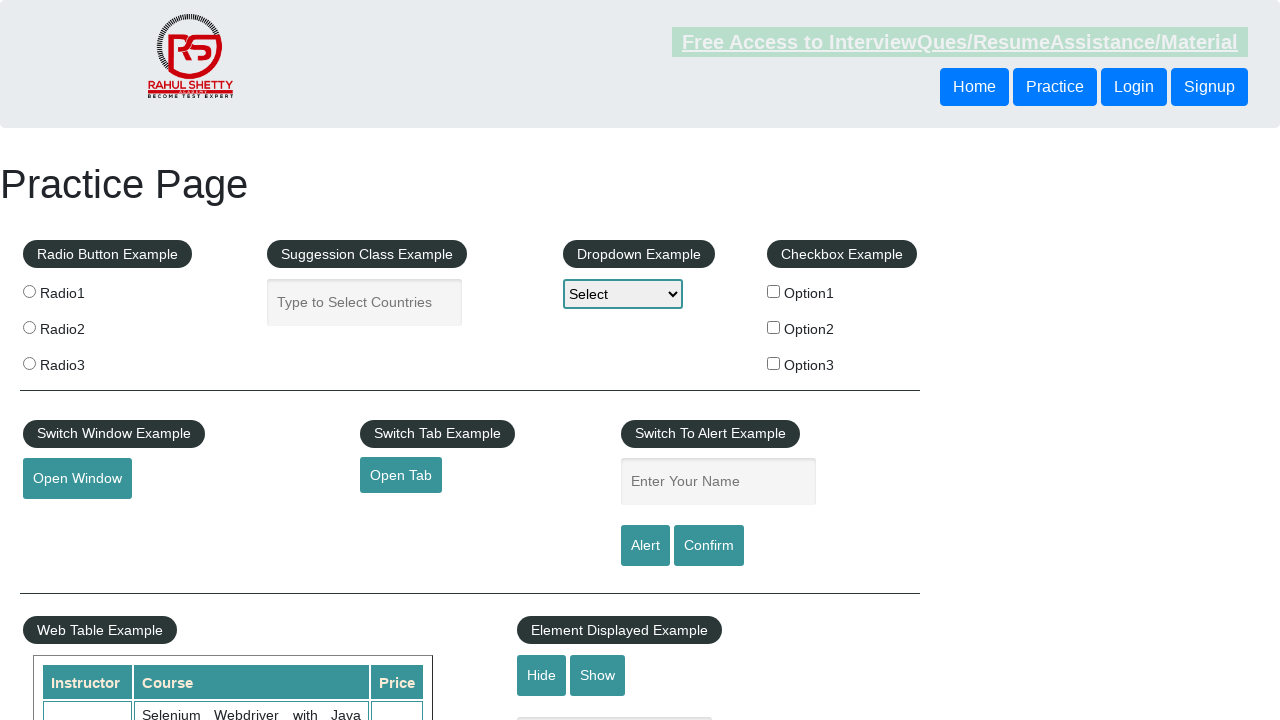

Navigated to Automation Practice page
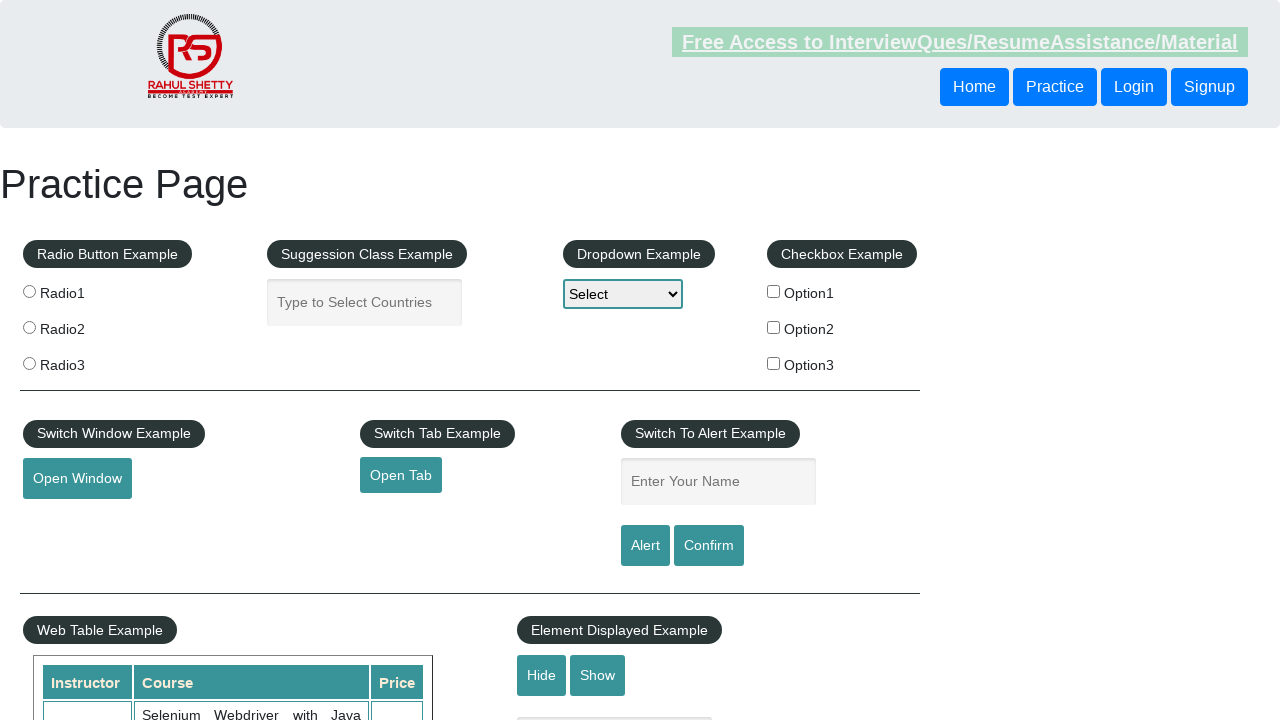

Page fully loaded (networkidle state reached)
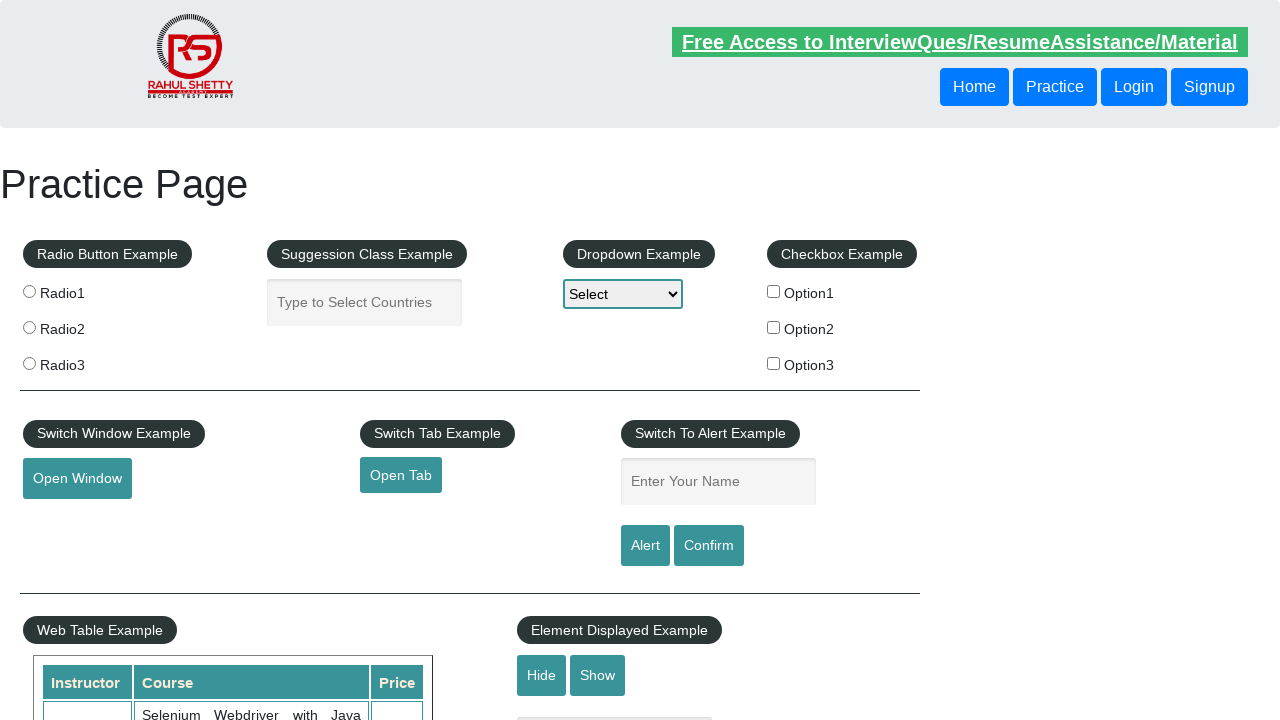

Footer navigation links are present in DOM
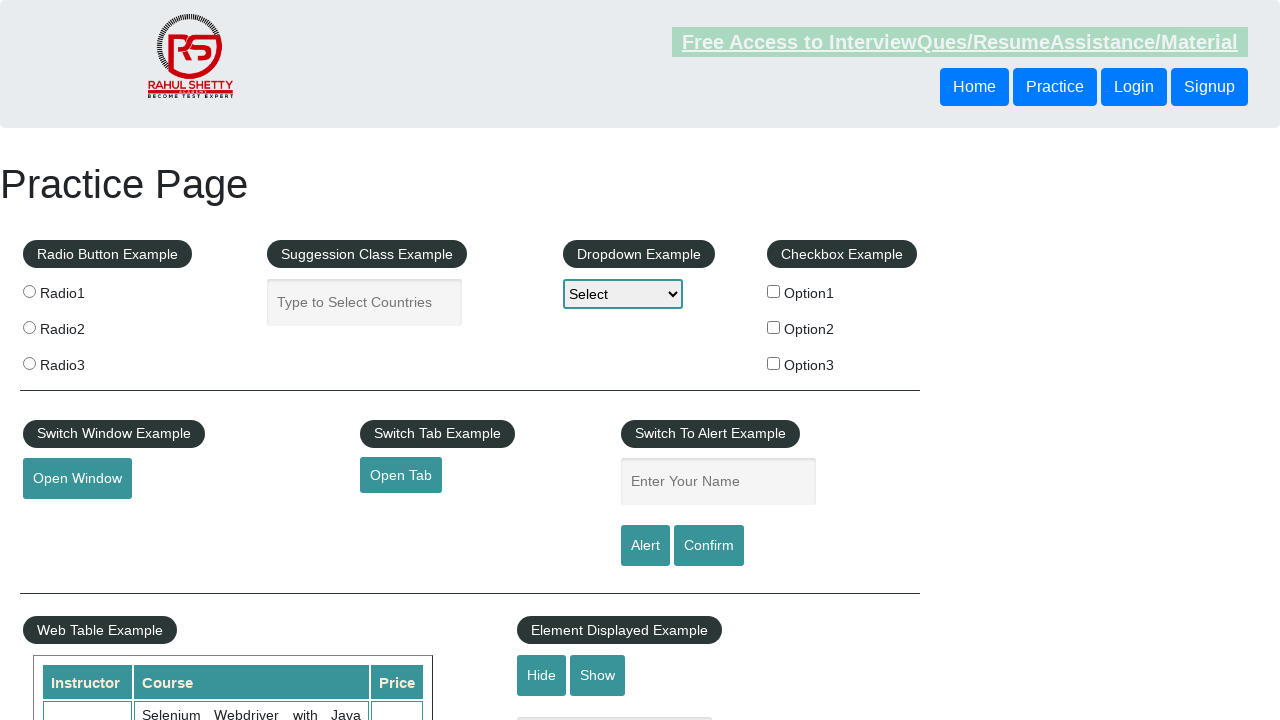

Located all footer navigation links
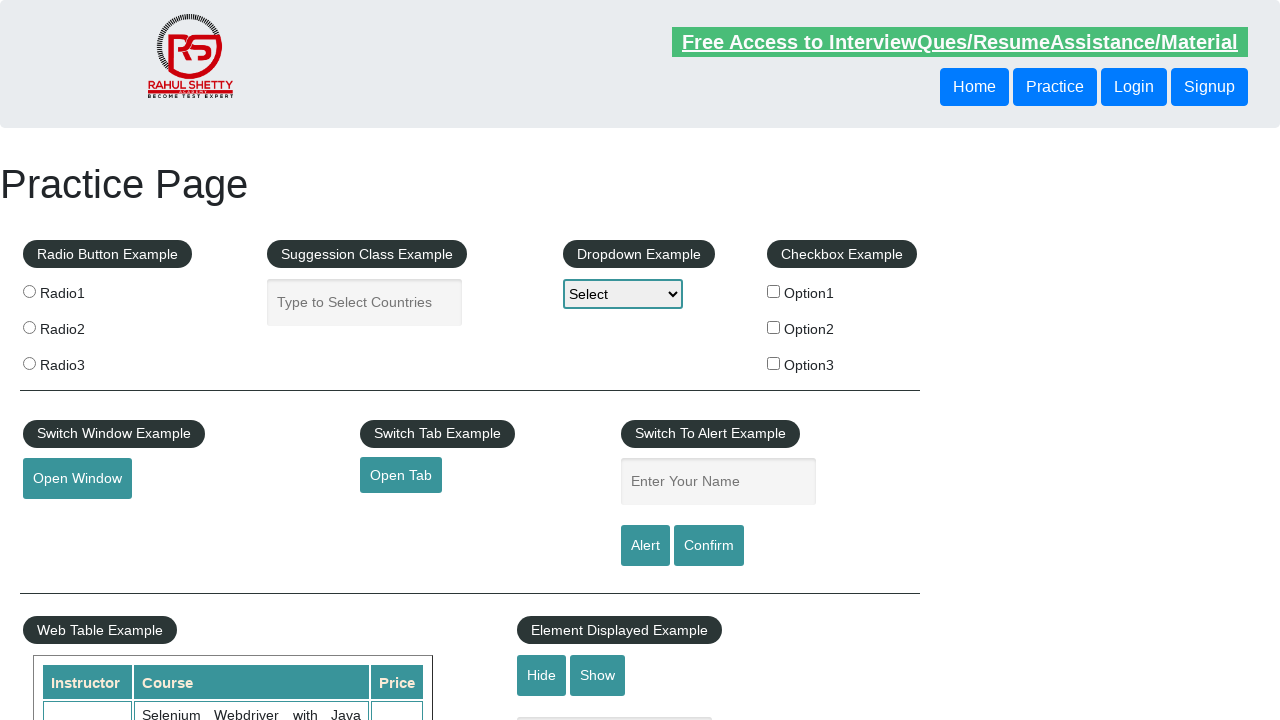

First footer link is visible on the page
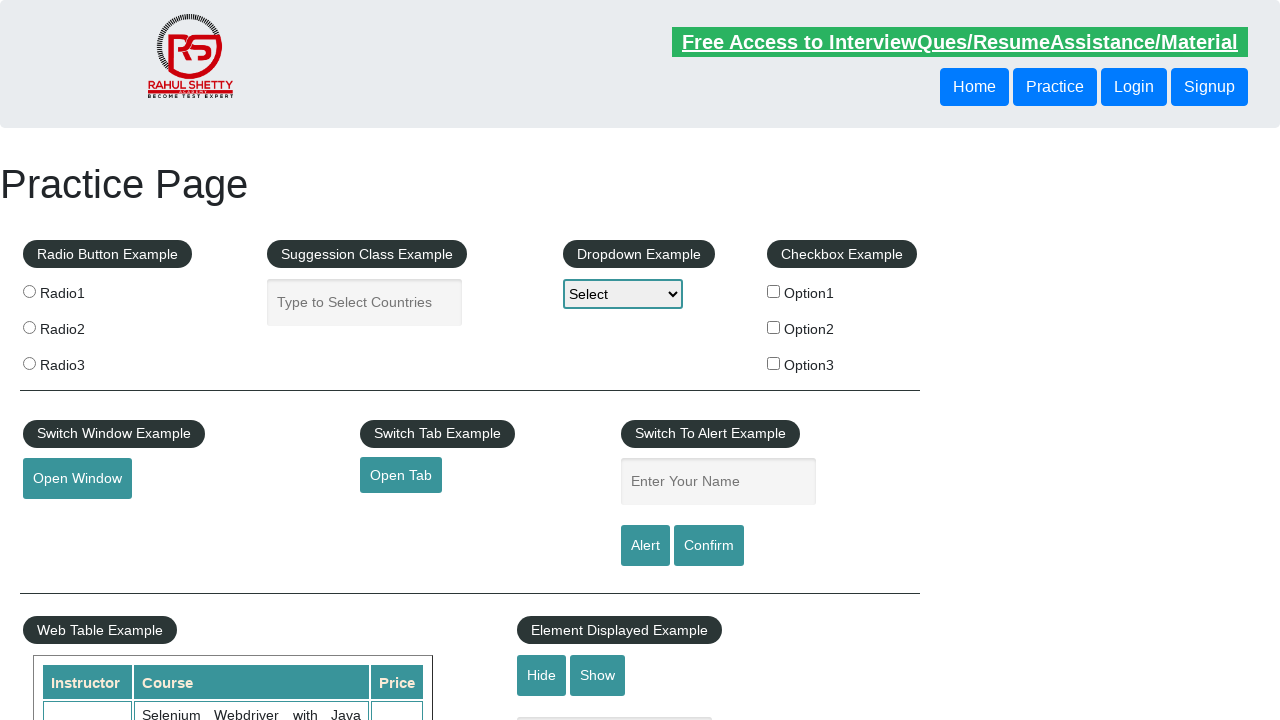

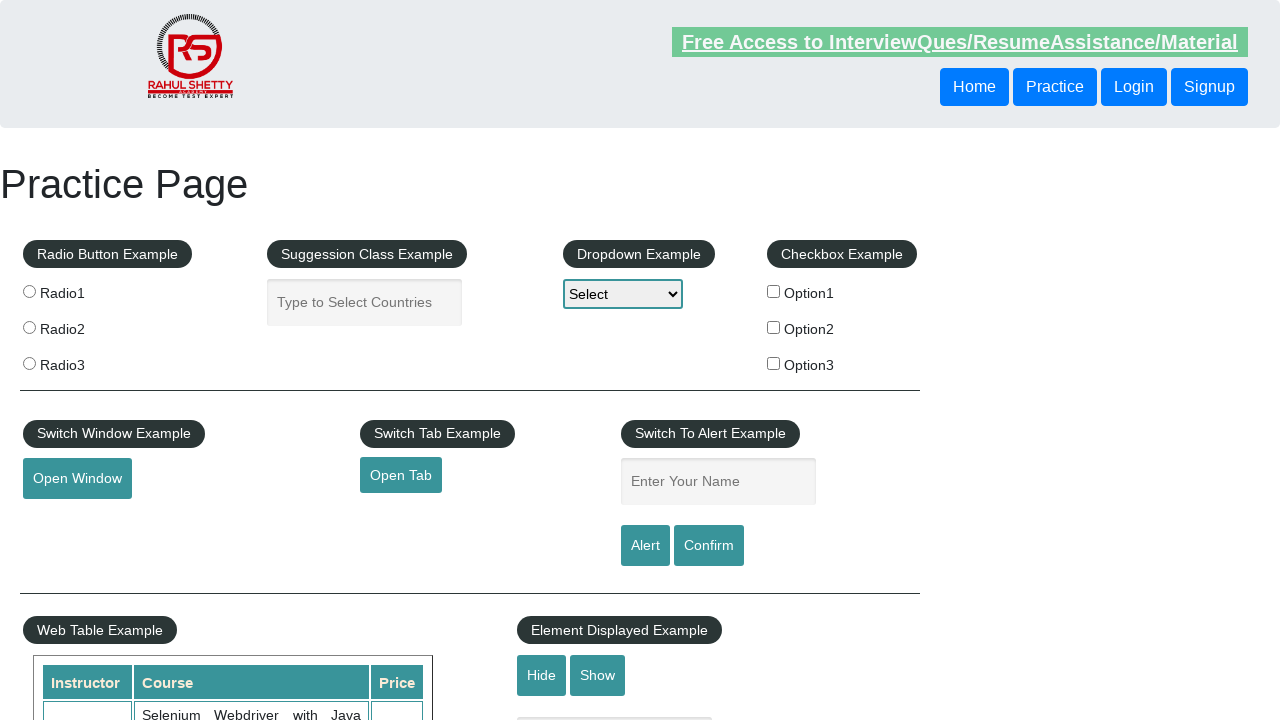